Tests that cells outside the valid grid (6-0) do not exist in the DOM.

Starting URL: https://luo-hong-jun.github.io/Web_ikt_3/

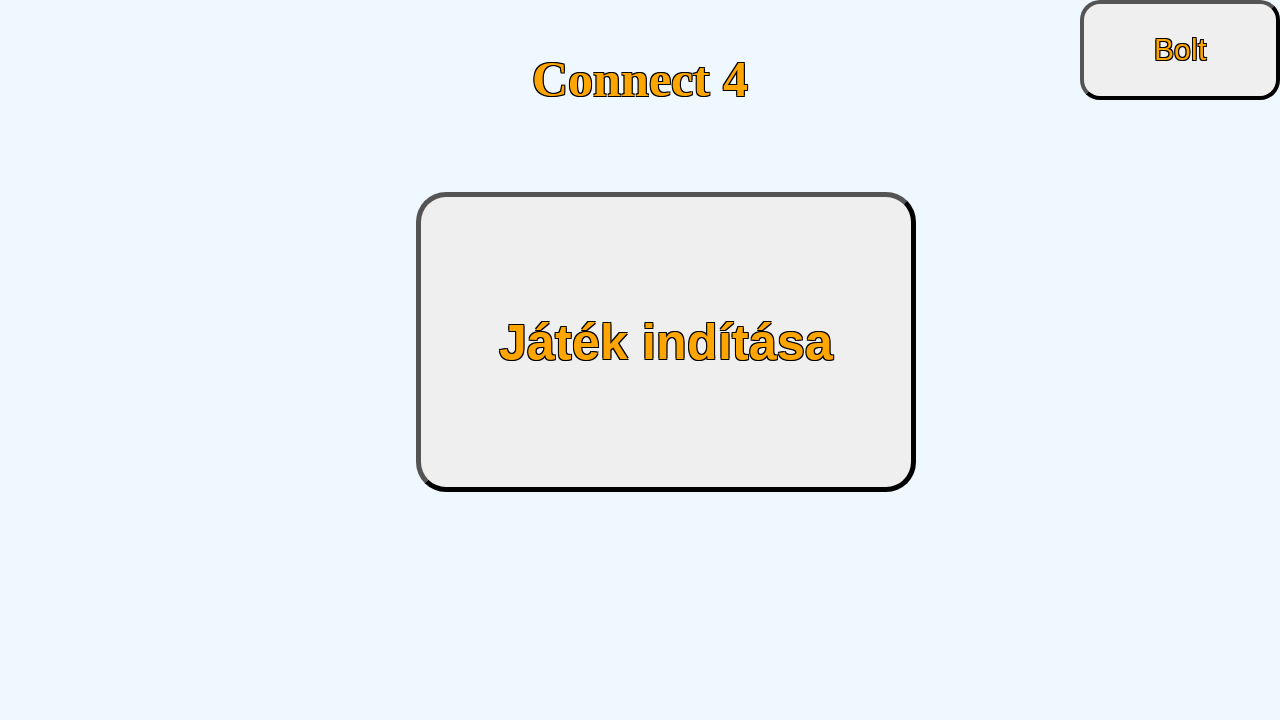

Clicked StartButton to begin the game at (666, 342) on #StartButton
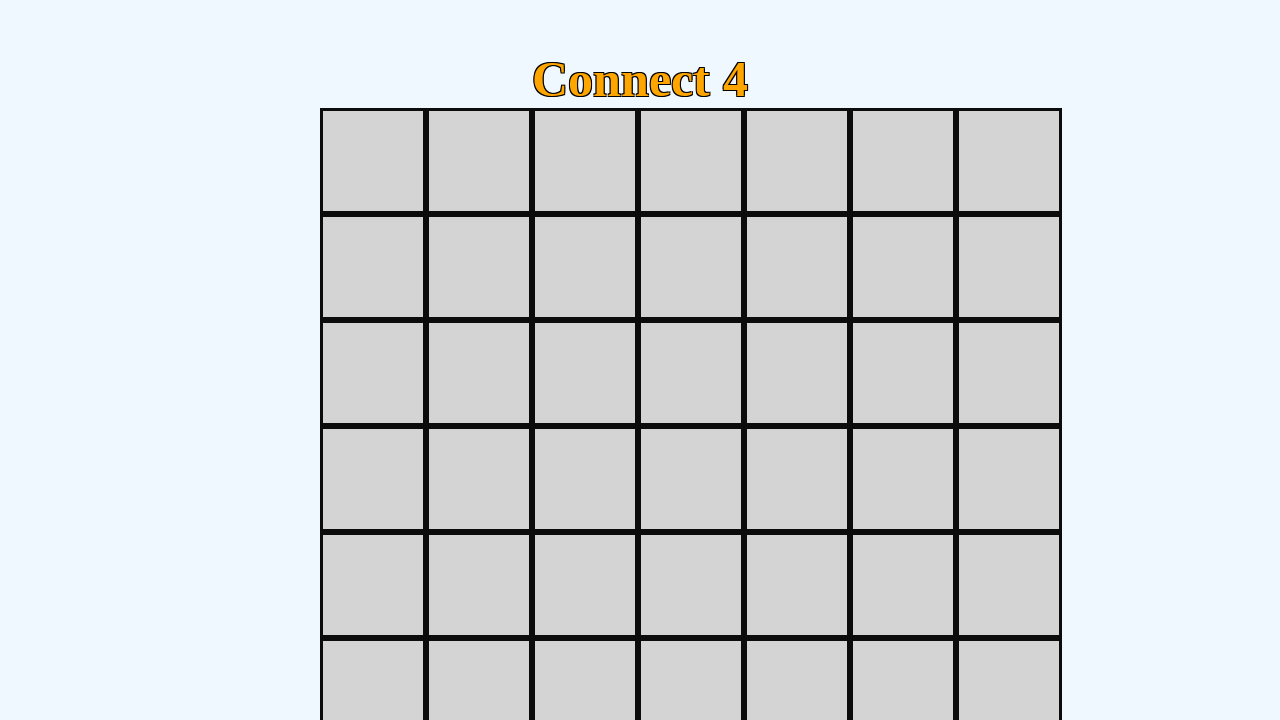

Waited for game blocks to load in the table
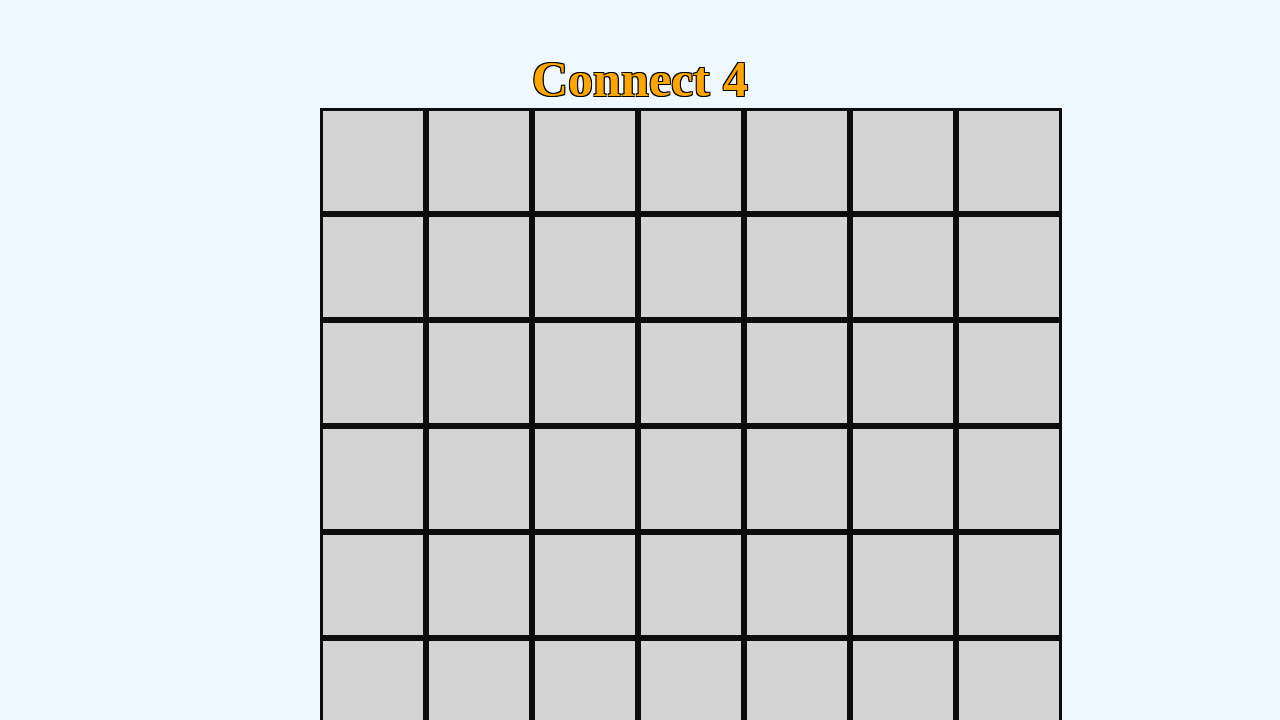

Verified that cell outside grid (6-0) does not exist in DOM
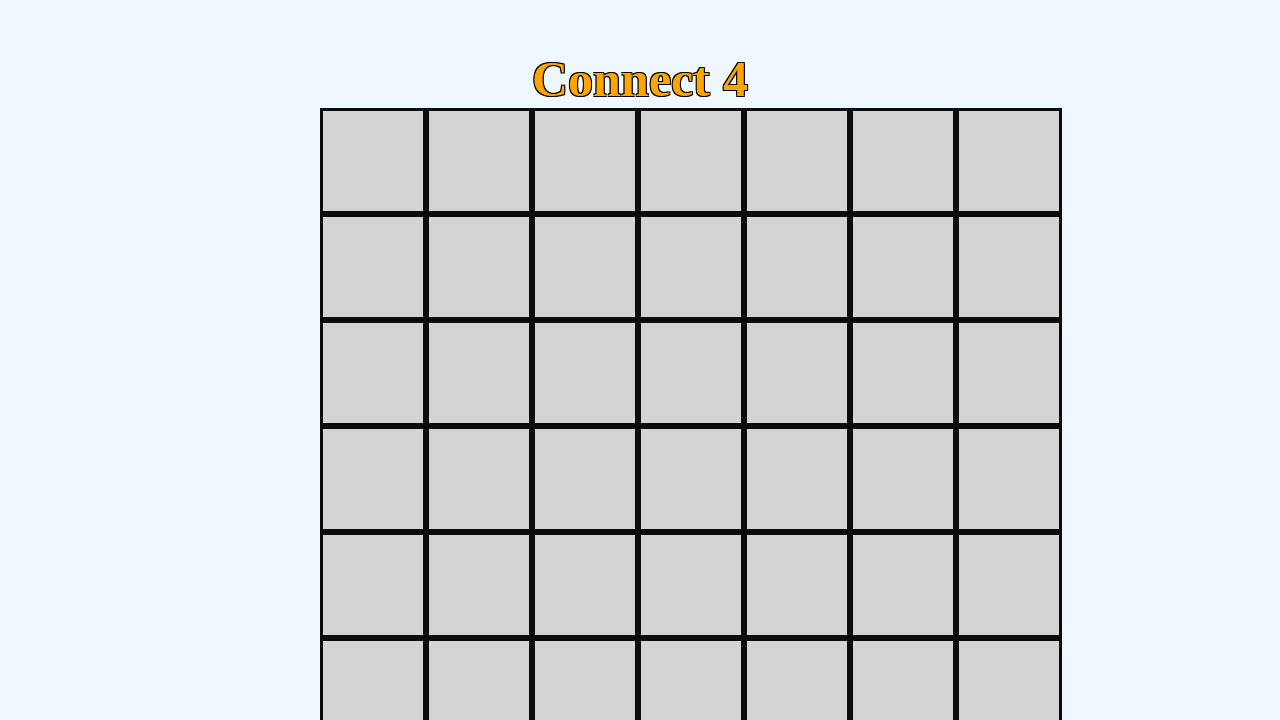

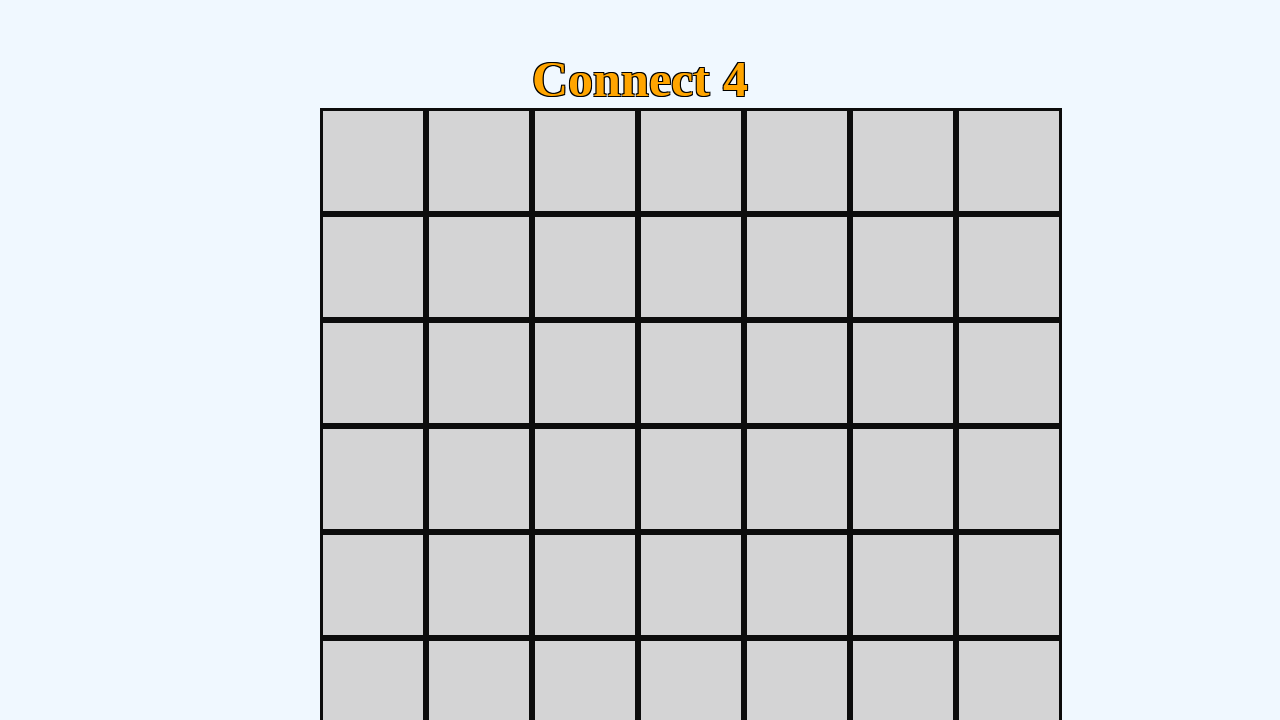